Tests drag and drop functionality by dragging an element onto a drop target within an iframe on the jQuery UI demo page.

Starting URL: https://jqueryui.com/droppable/

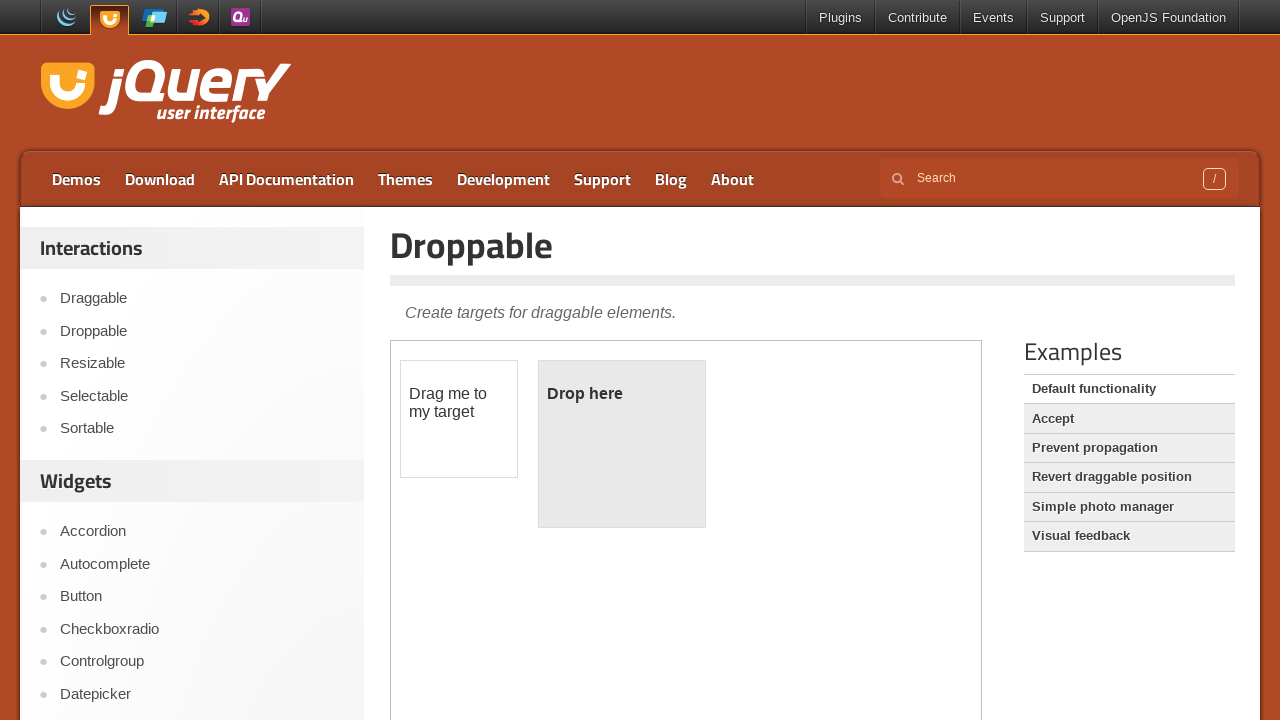

Located the demo iframe
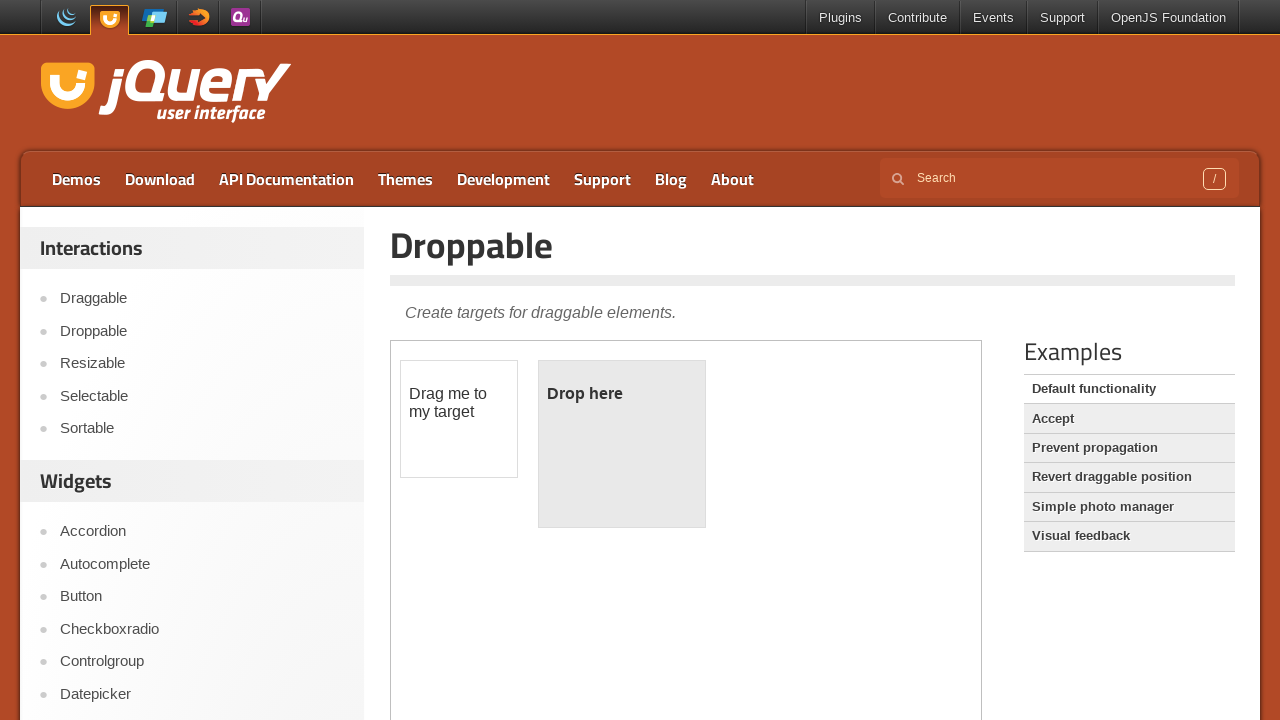

Located the draggable element
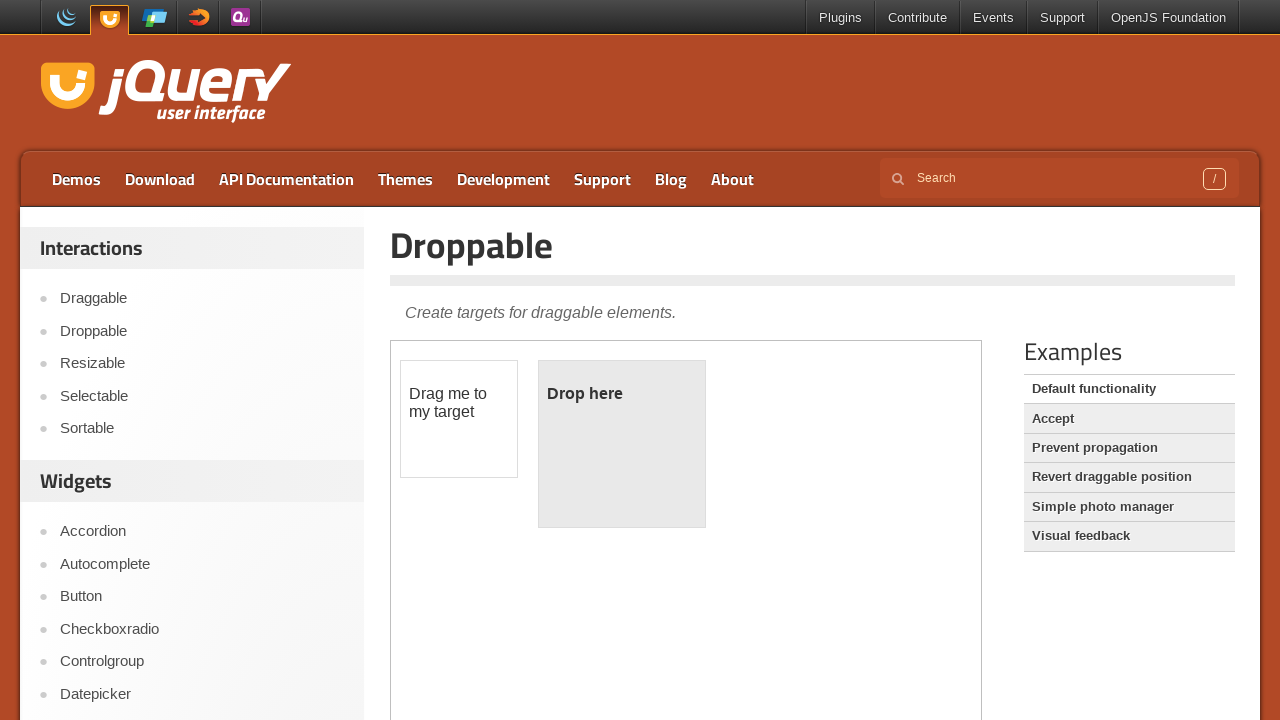

Located the droppable target element
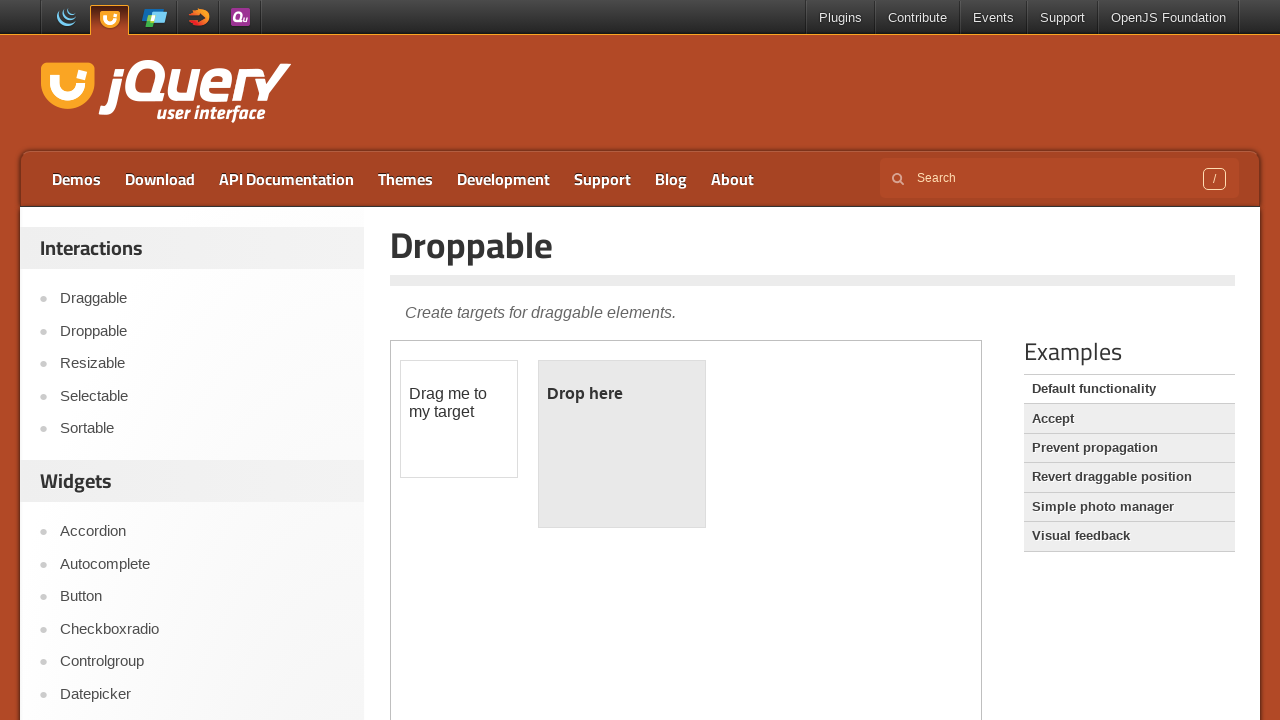

Dragged draggable element onto droppable target at (622, 444)
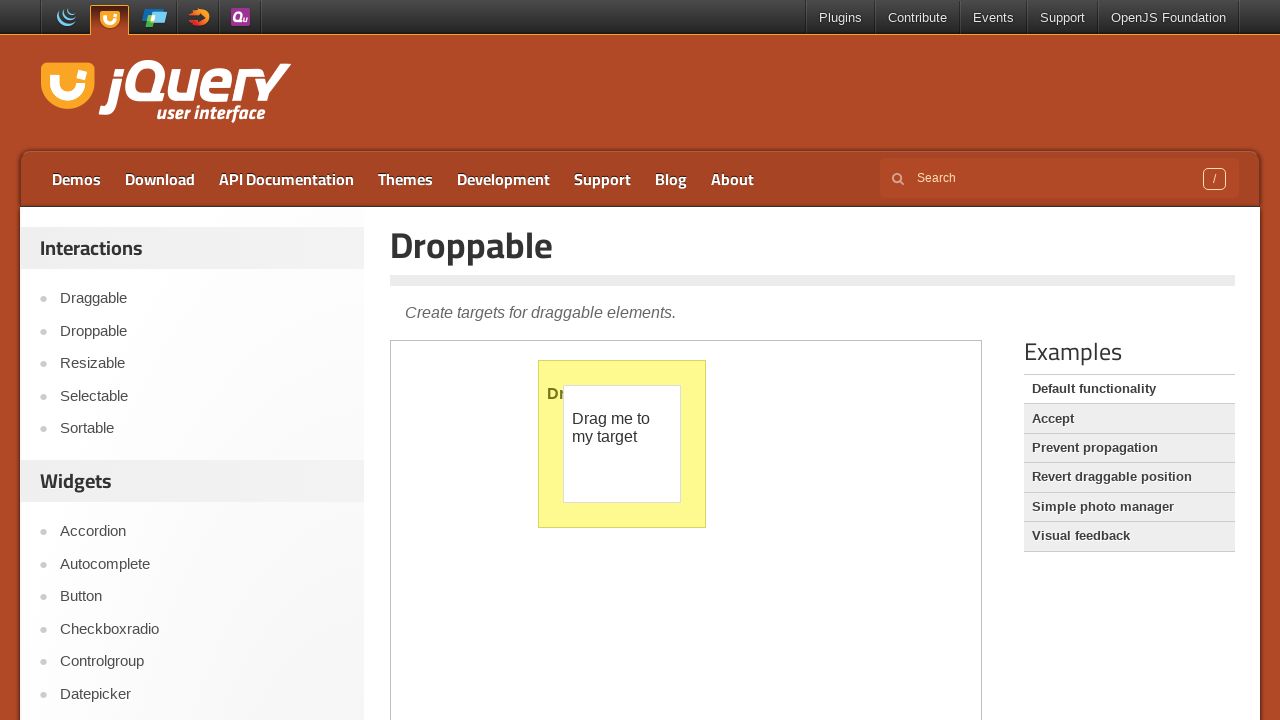

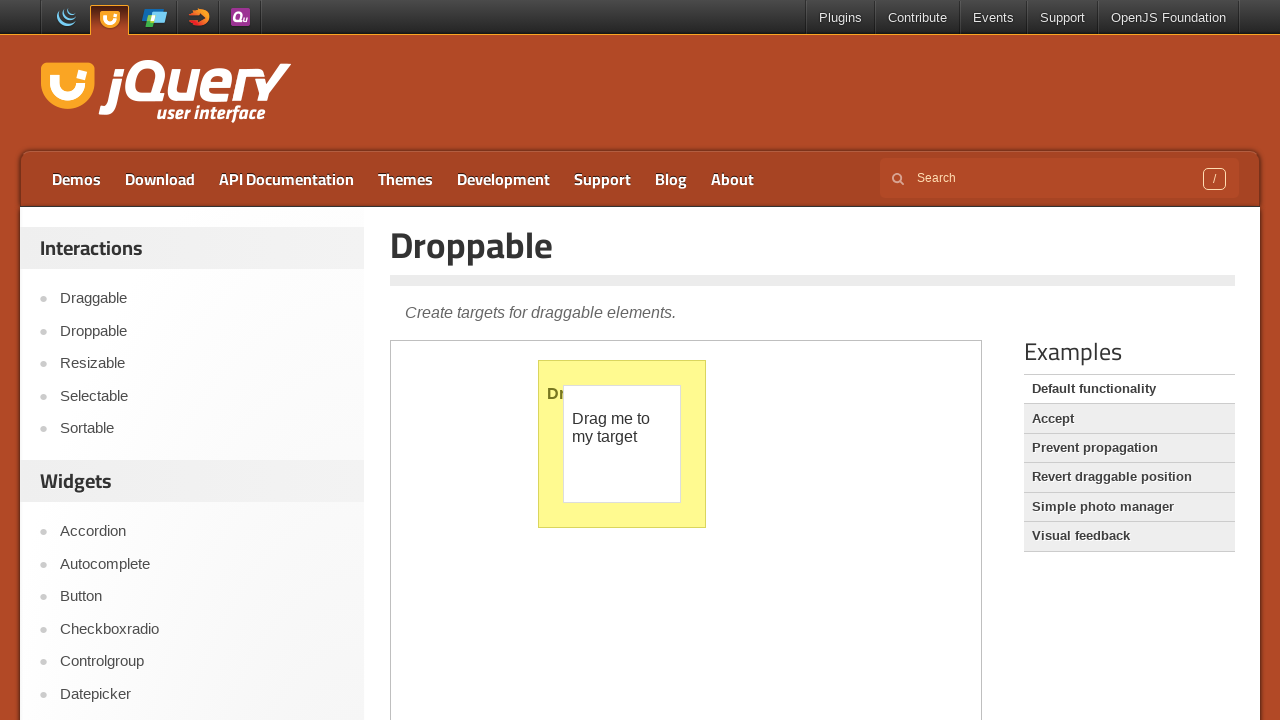